Navigates to a page with loading images and waits for the images to be fully loaded before verifying their presence

Starting URL: https://bonigarcia.dev/selenium-webdriver-java/loading-images.html

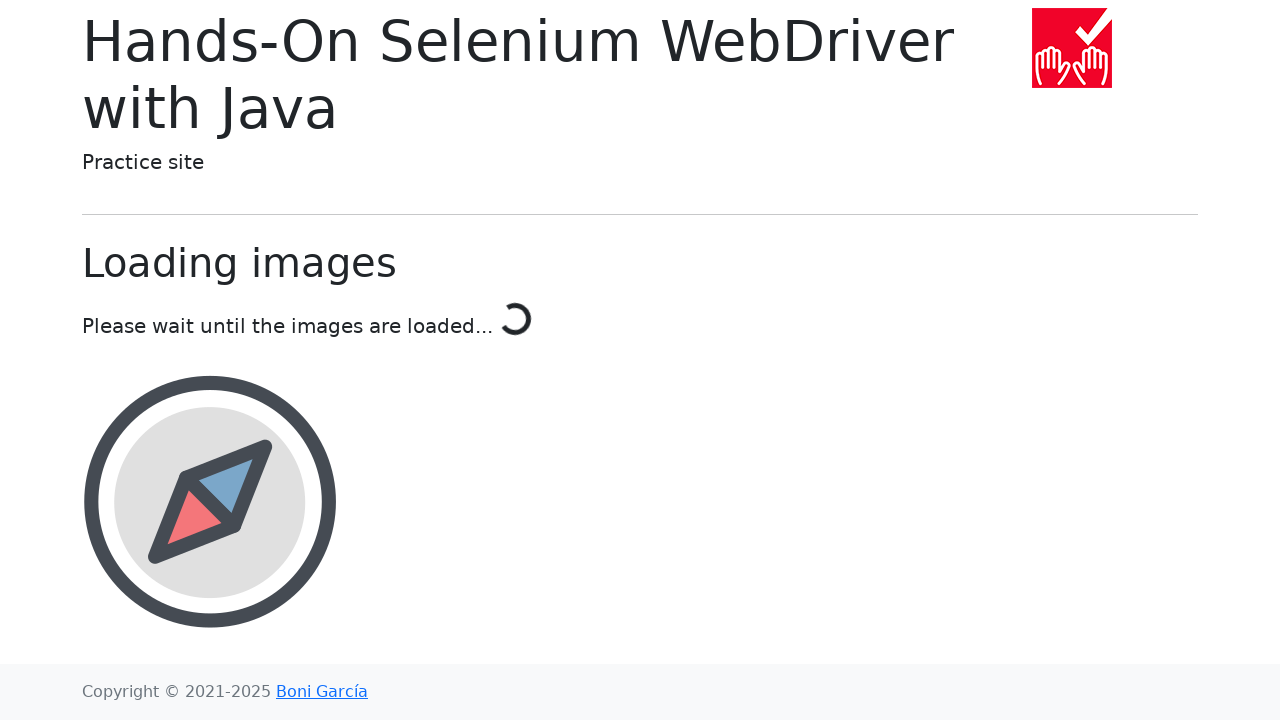

Navigated to loading images page
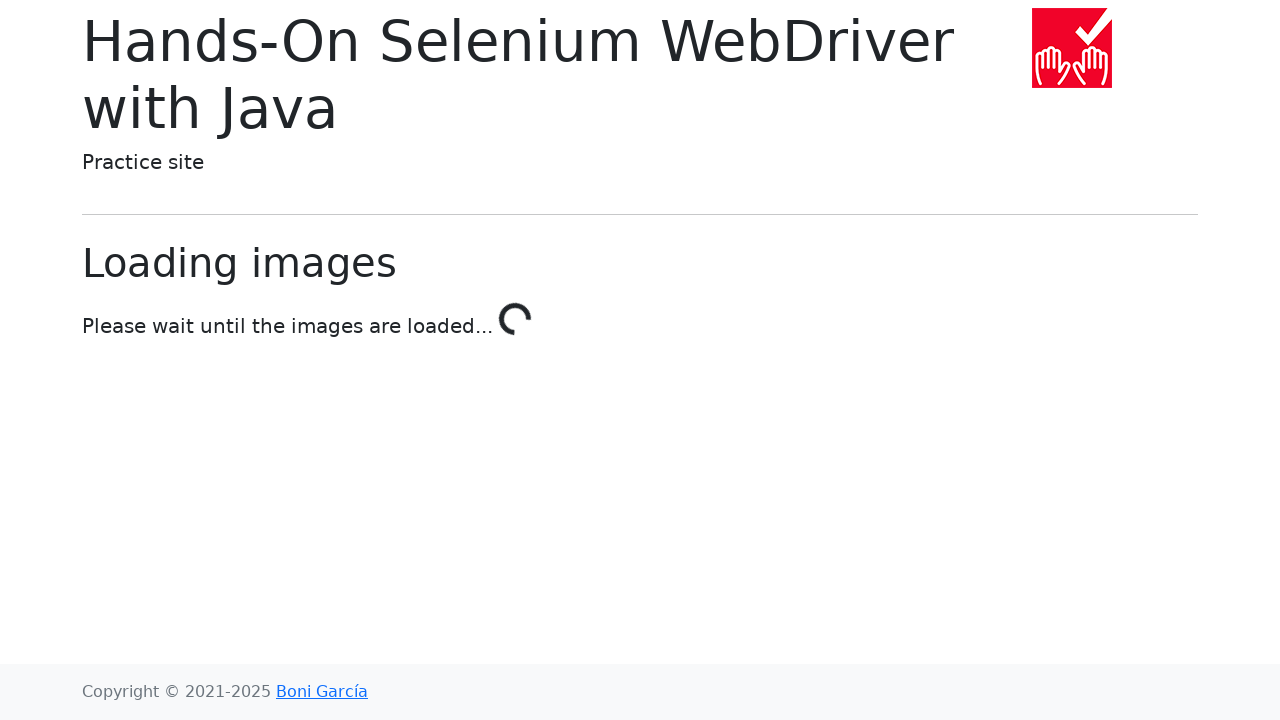

Waited for fourth image to load
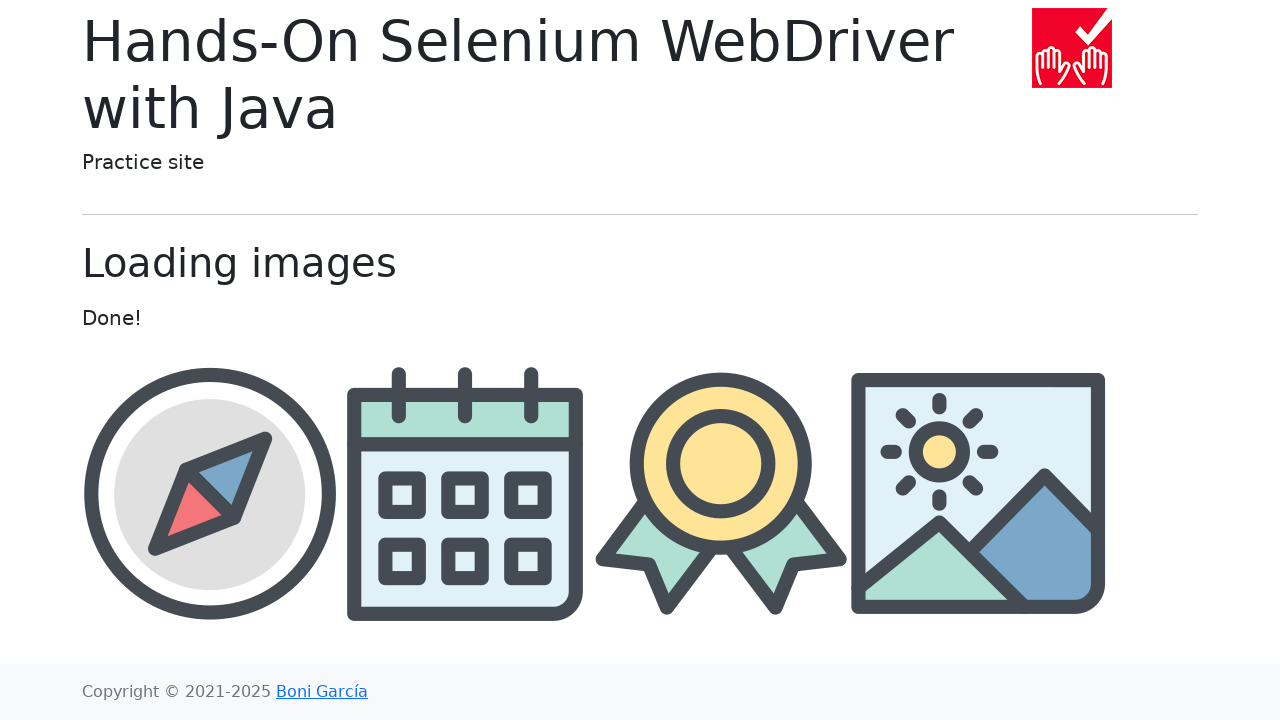

Verified third image is present and has loaded
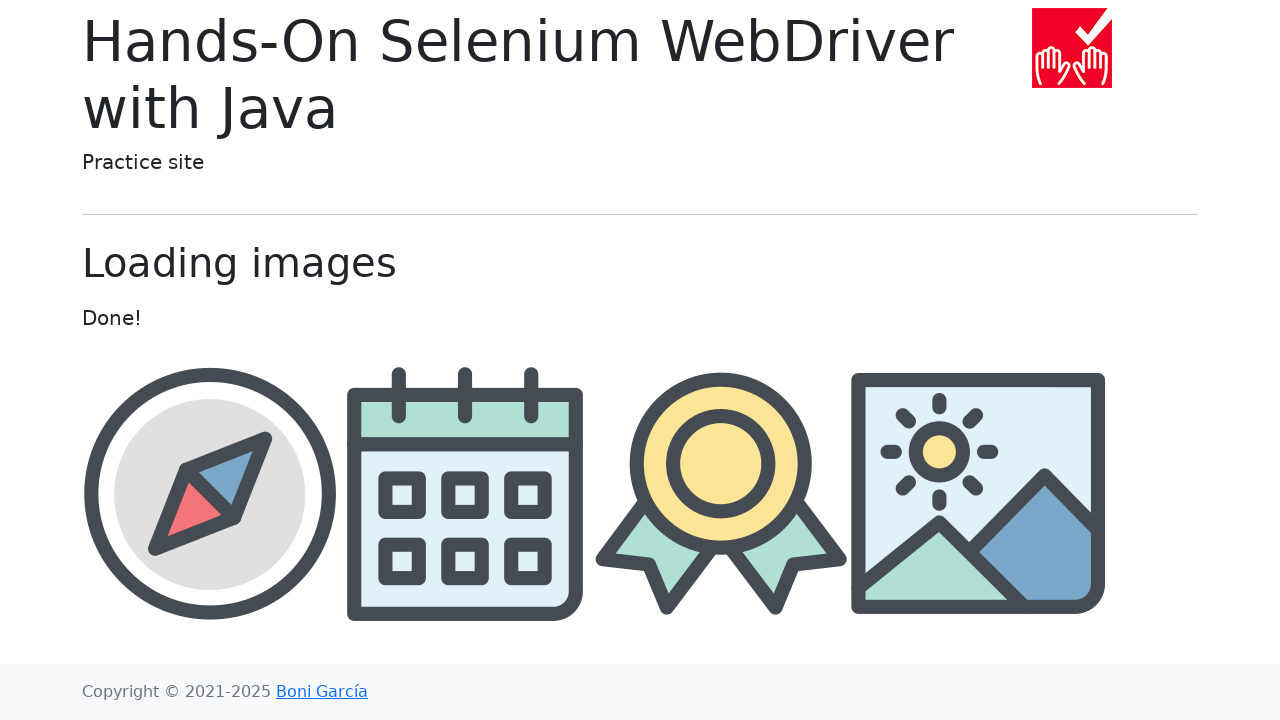

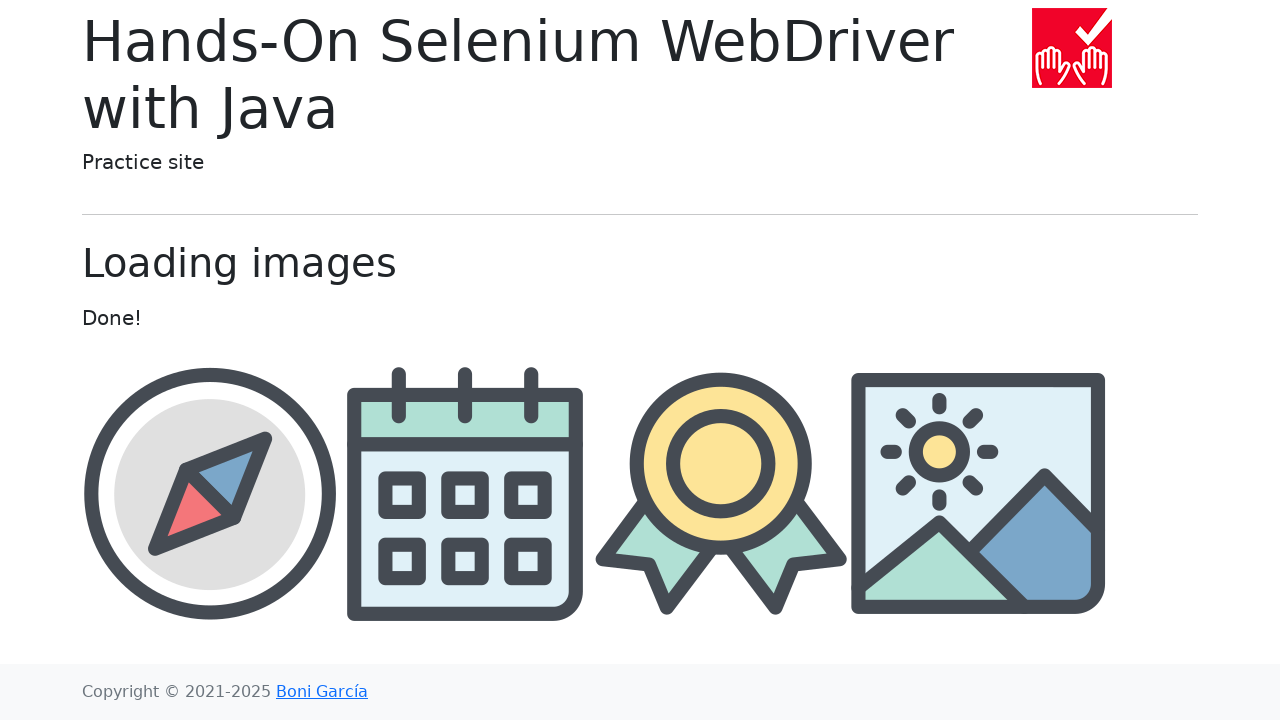